Tests drag and drop functionality within an iframe by dragging an element to a droppable target and verifying the drop was successful.

Starting URL: https://jqueryui.com/droppable/

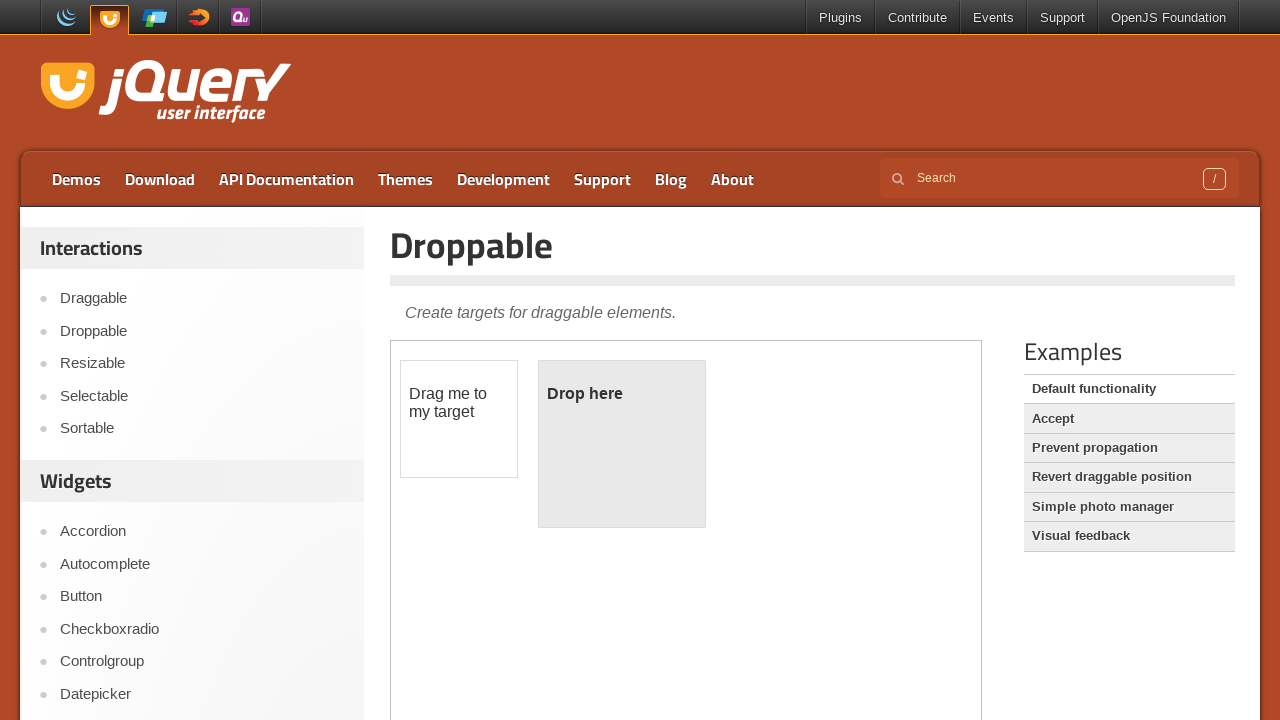

Located iframe containing drag and drop demo
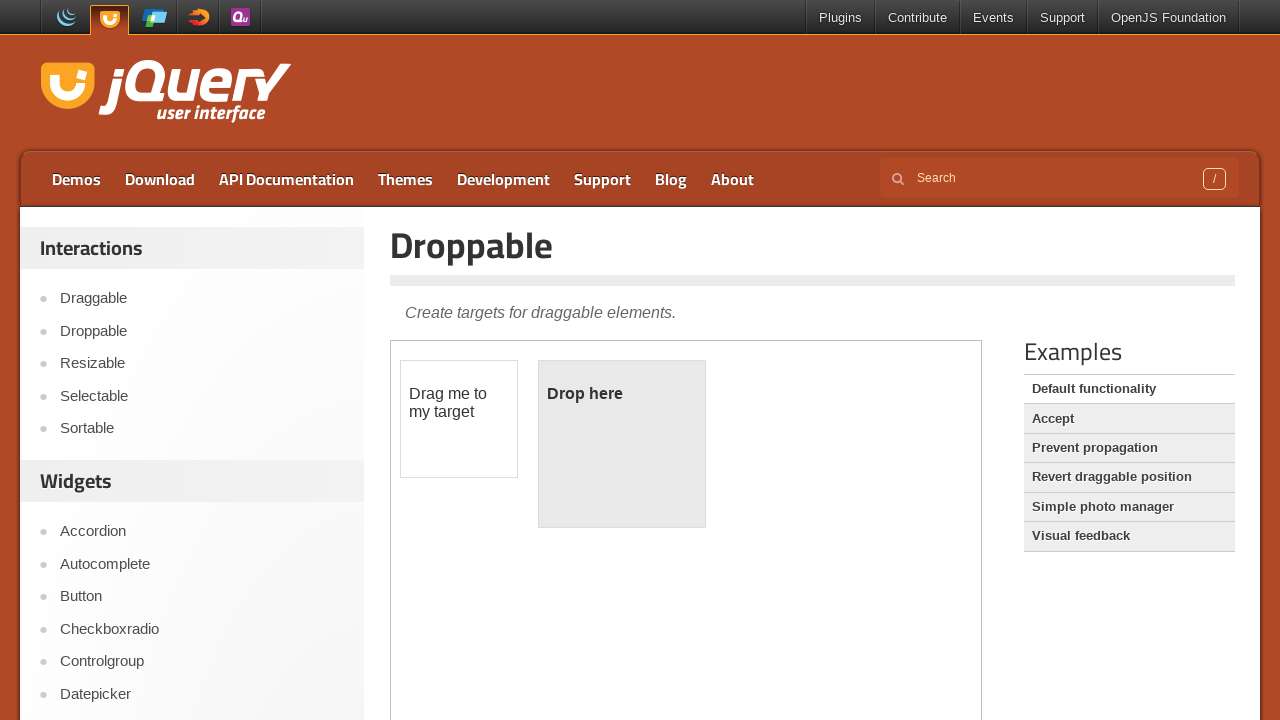

Located draggable element within iframe
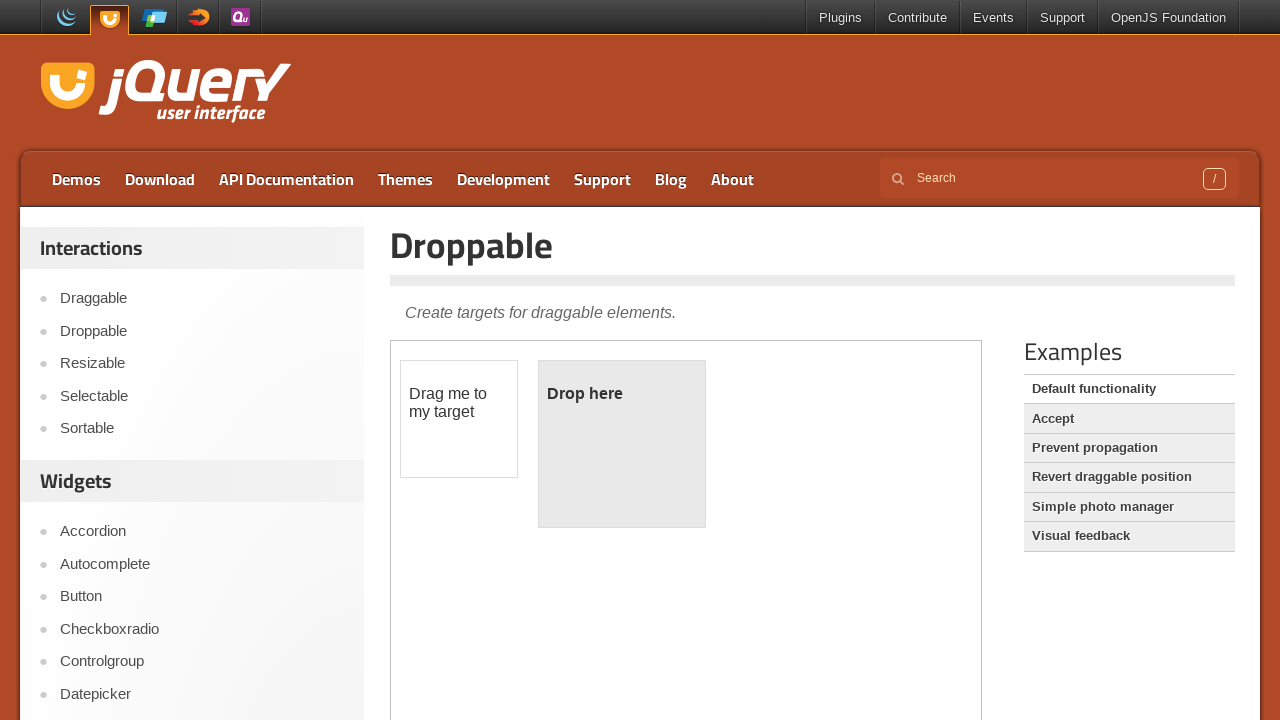

Located droppable target element within iframe
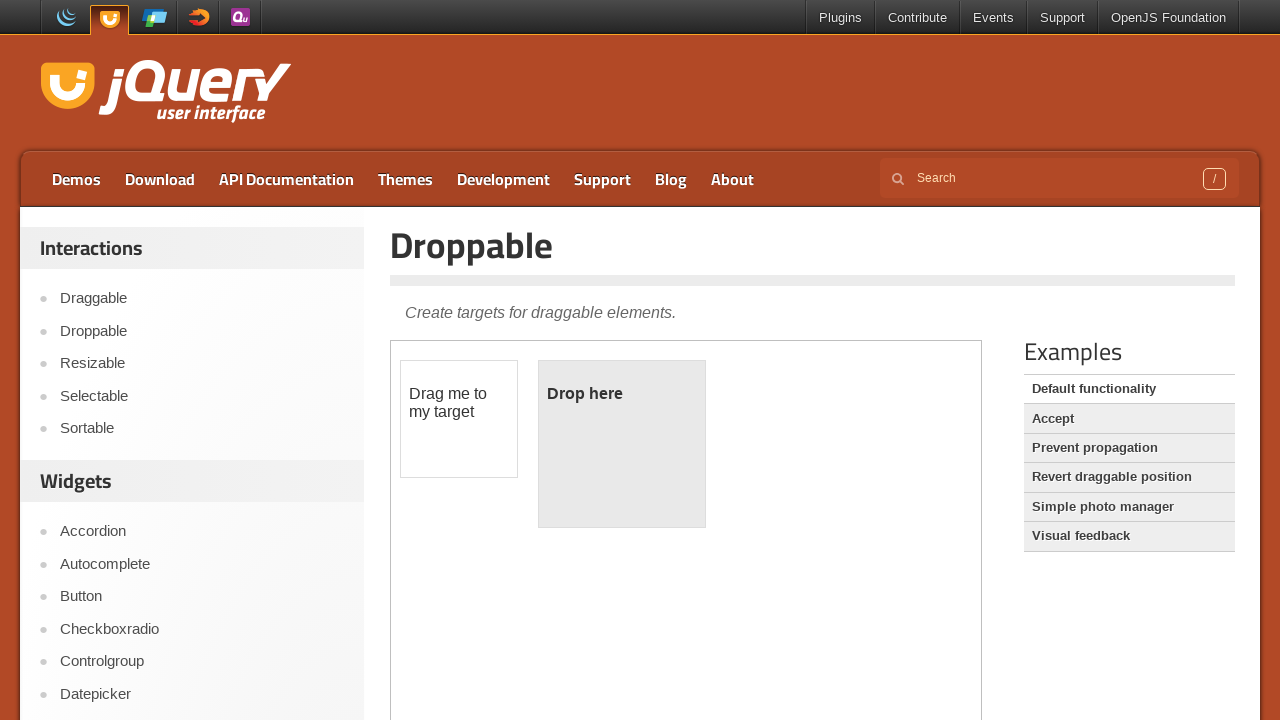

Dragged draggable element to droppable target at (622, 444)
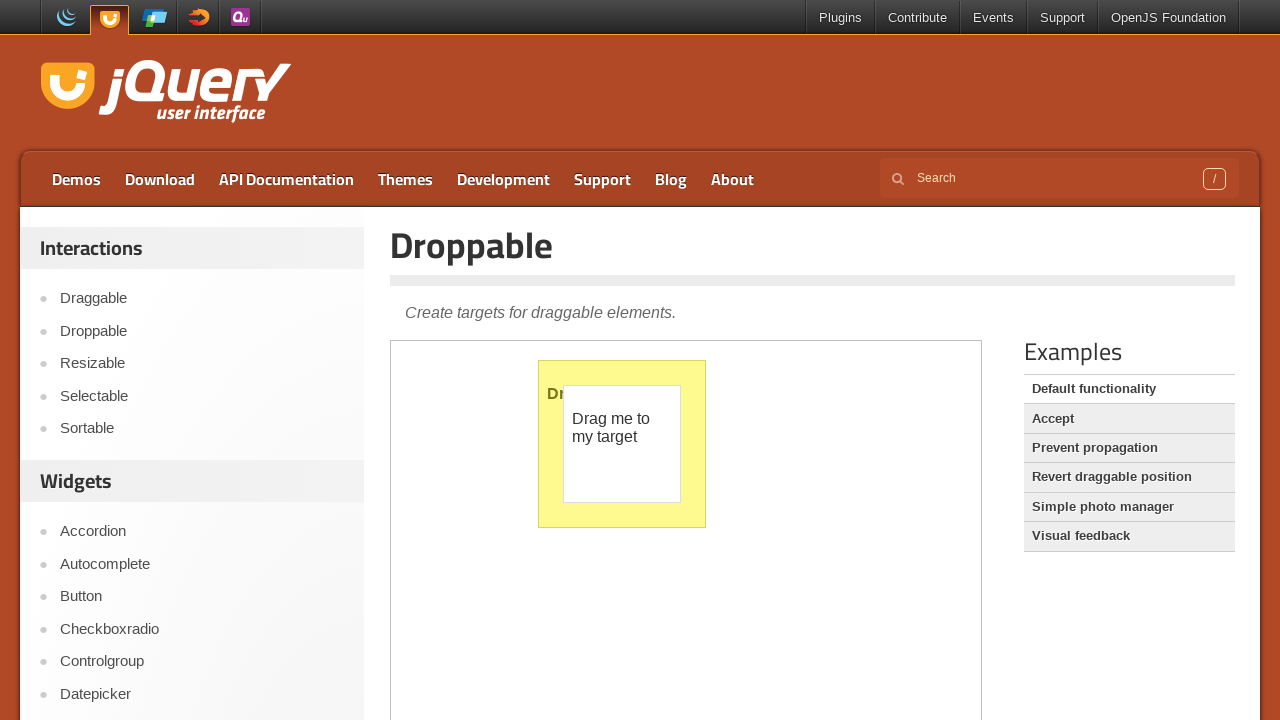

Verified drop was successful - droppable element now displays 'Dropped!' text
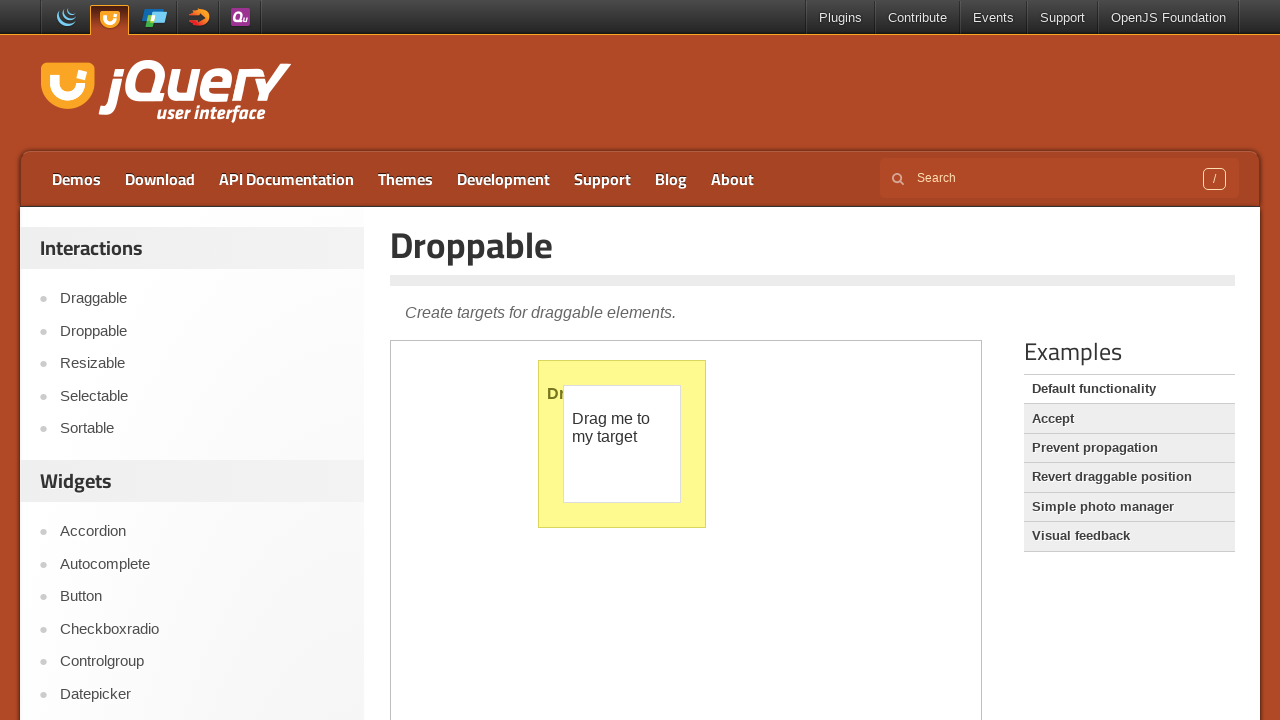

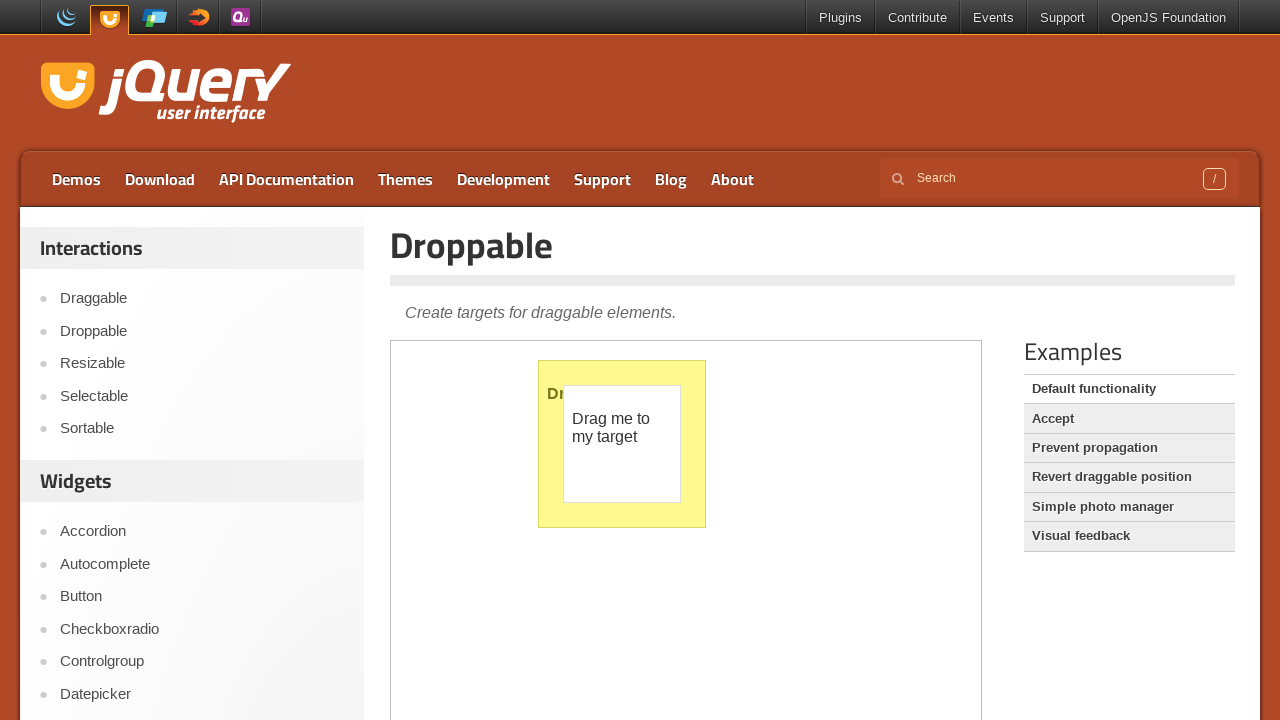